Tests file upload functionality by uploading a test file through the upload interface

Starting URL: https://www.leafground.com/file.xhtml

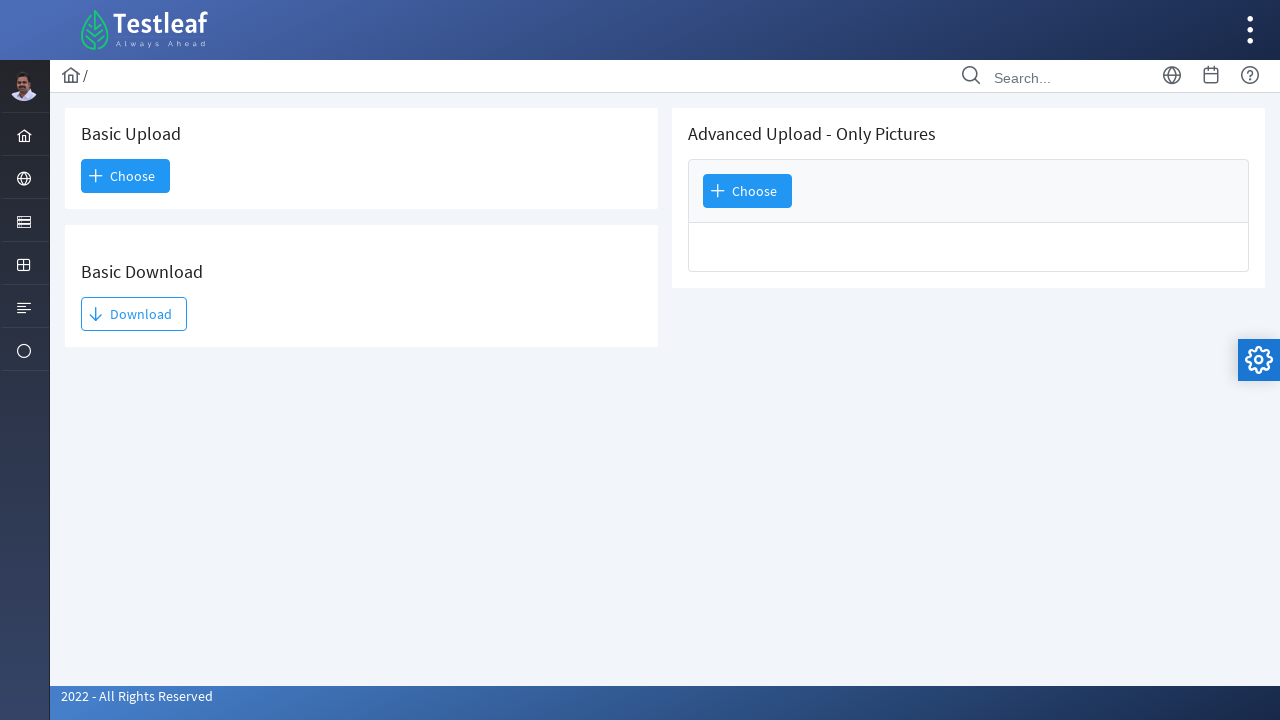

Located the file input element
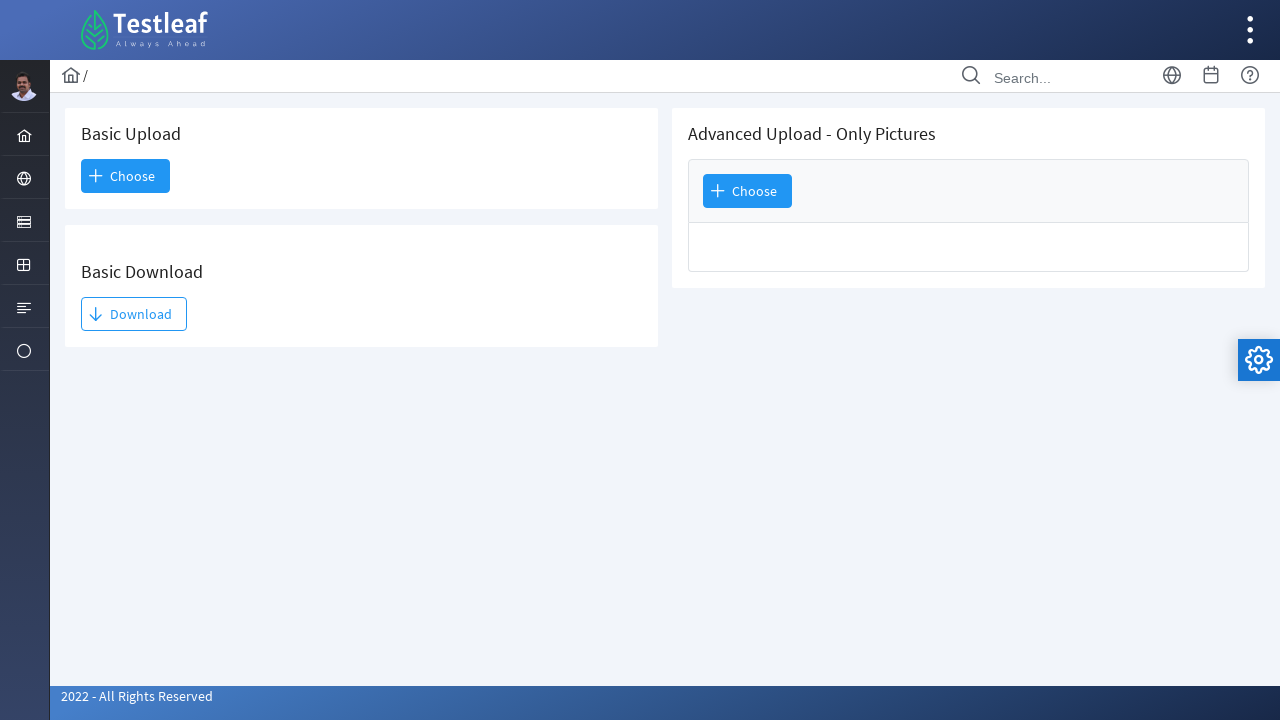

Created temporary test file for upload
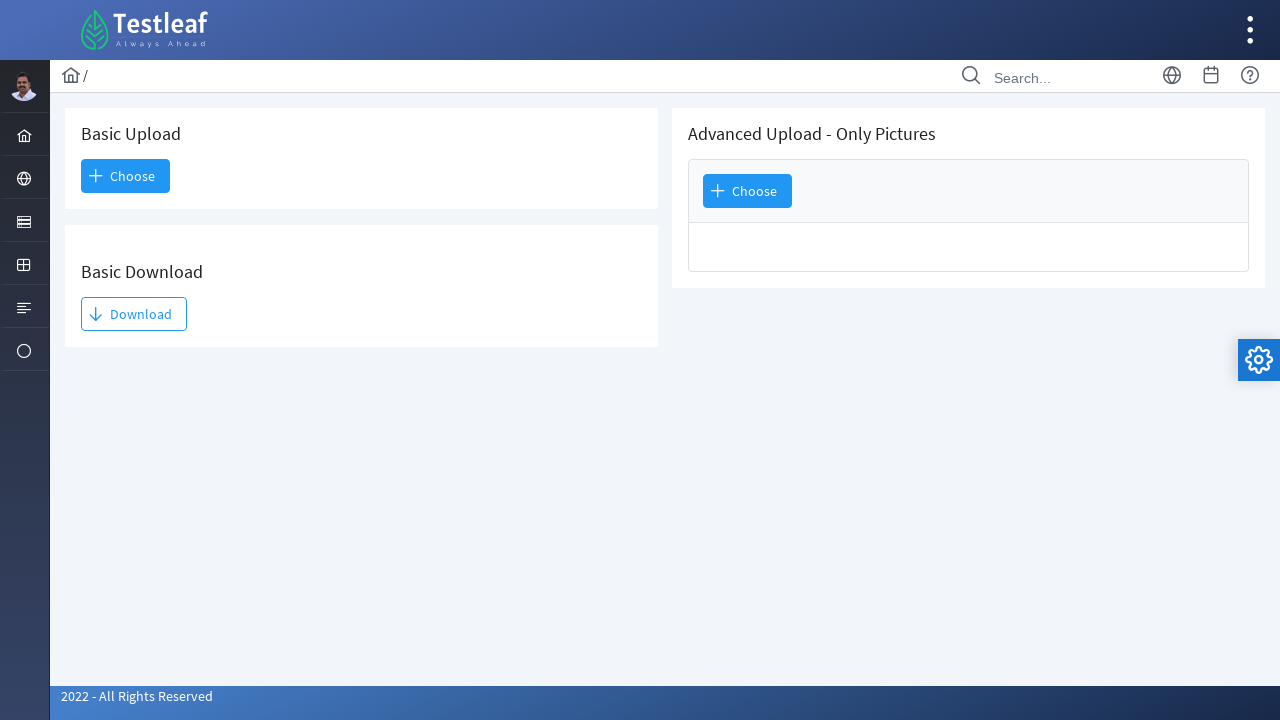

Uploaded test file through file input
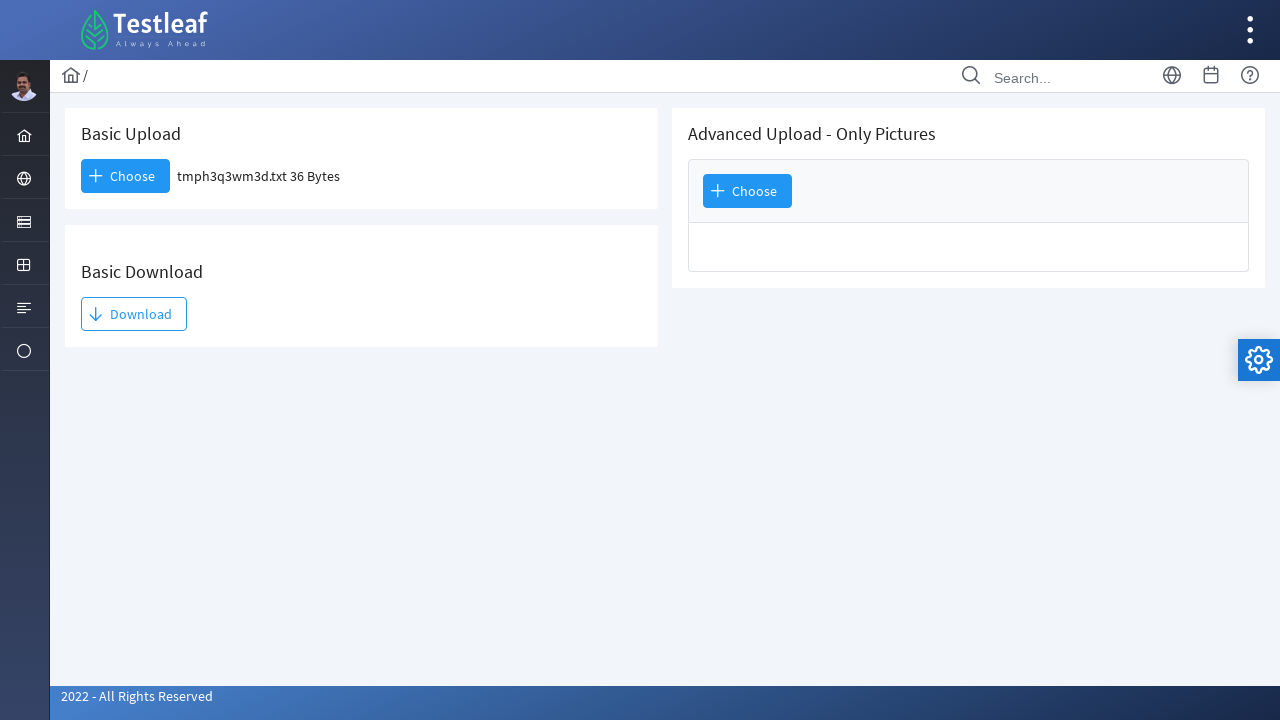

Waited for upload to complete
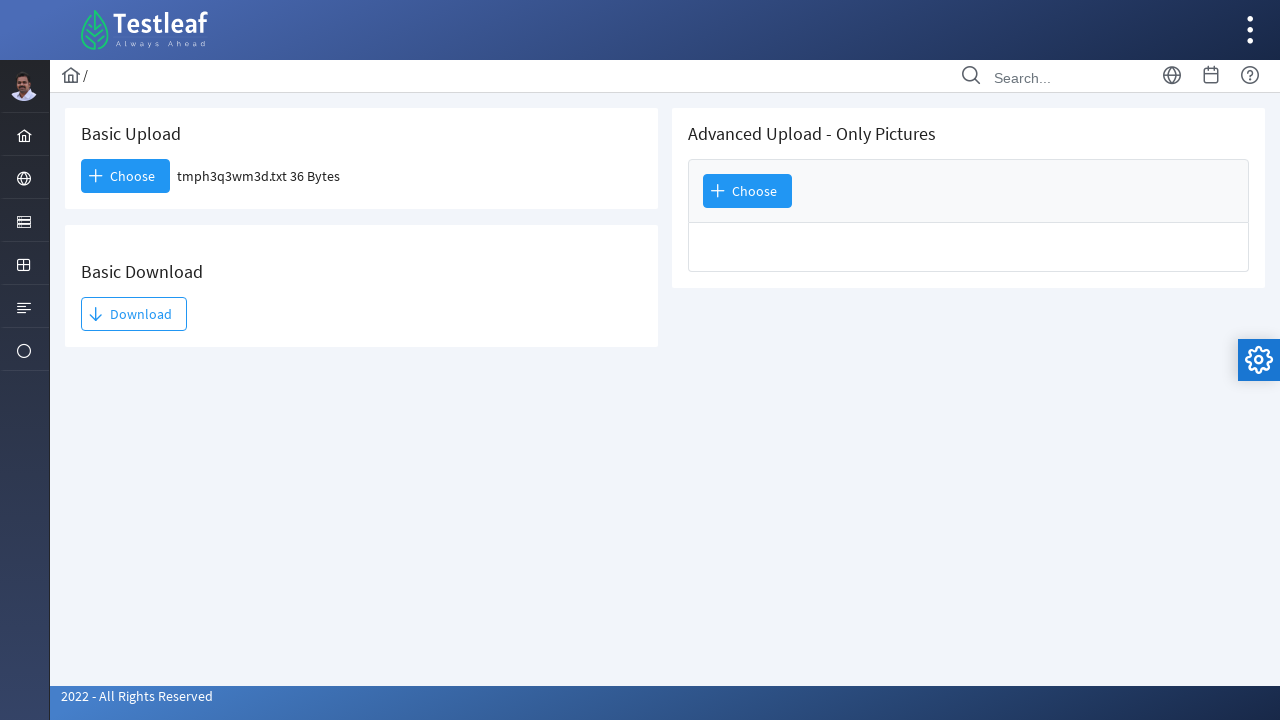

Cleaned up temporary test file
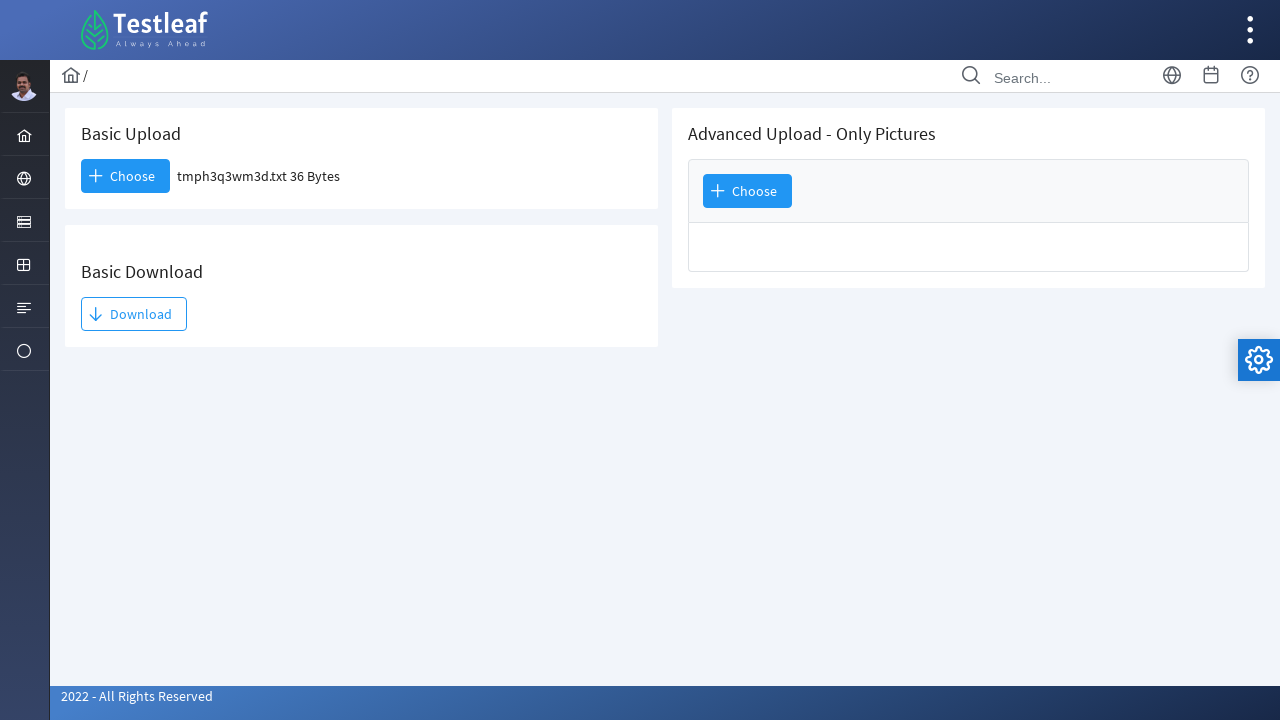

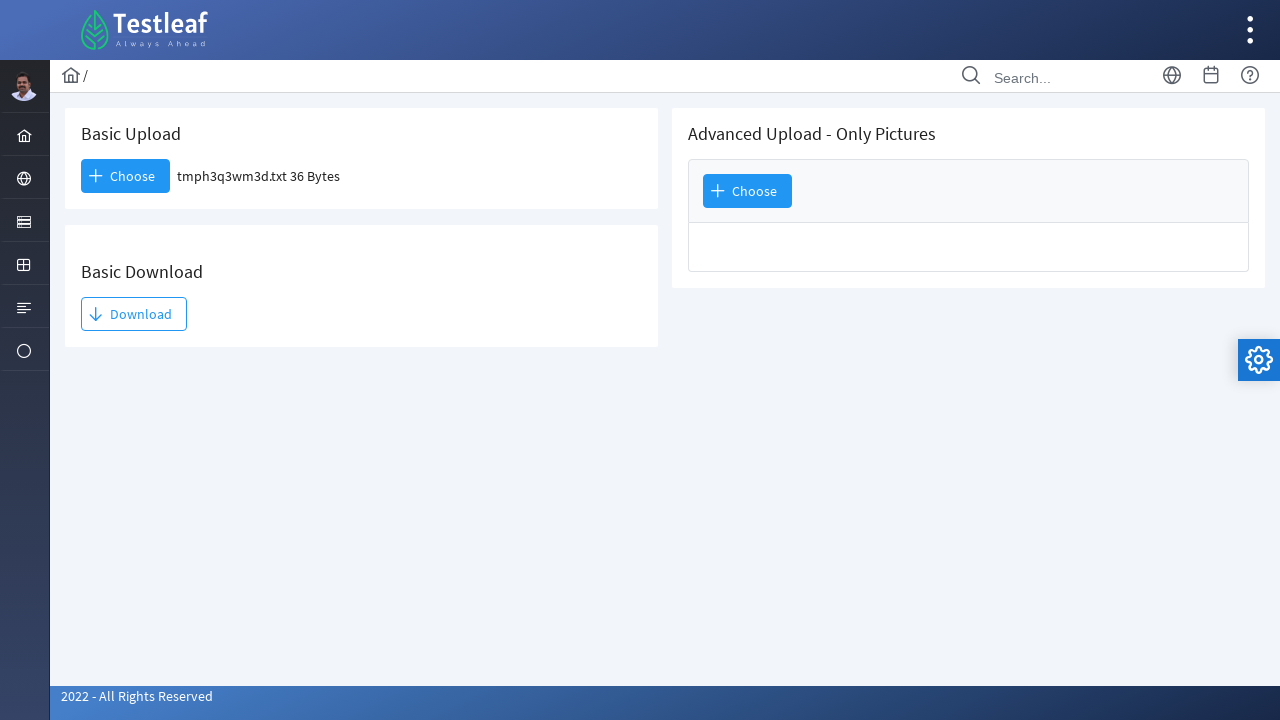